Tests adding single character items to a TodoMVC list and verifies that empty items cannot be added to the list

Starting URL: https://todomvc.com/examples/angular/dist/browser/#/all

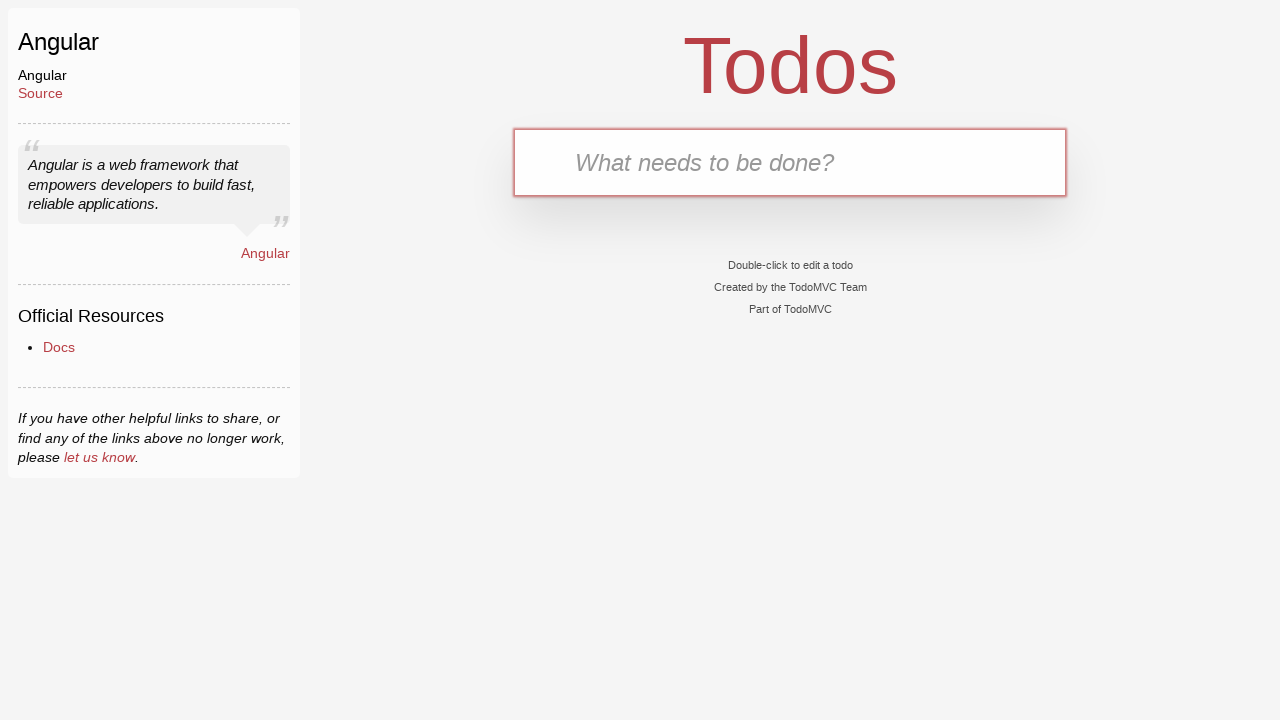

Clicked on new-todo input field at (790, 162) on .new-todo
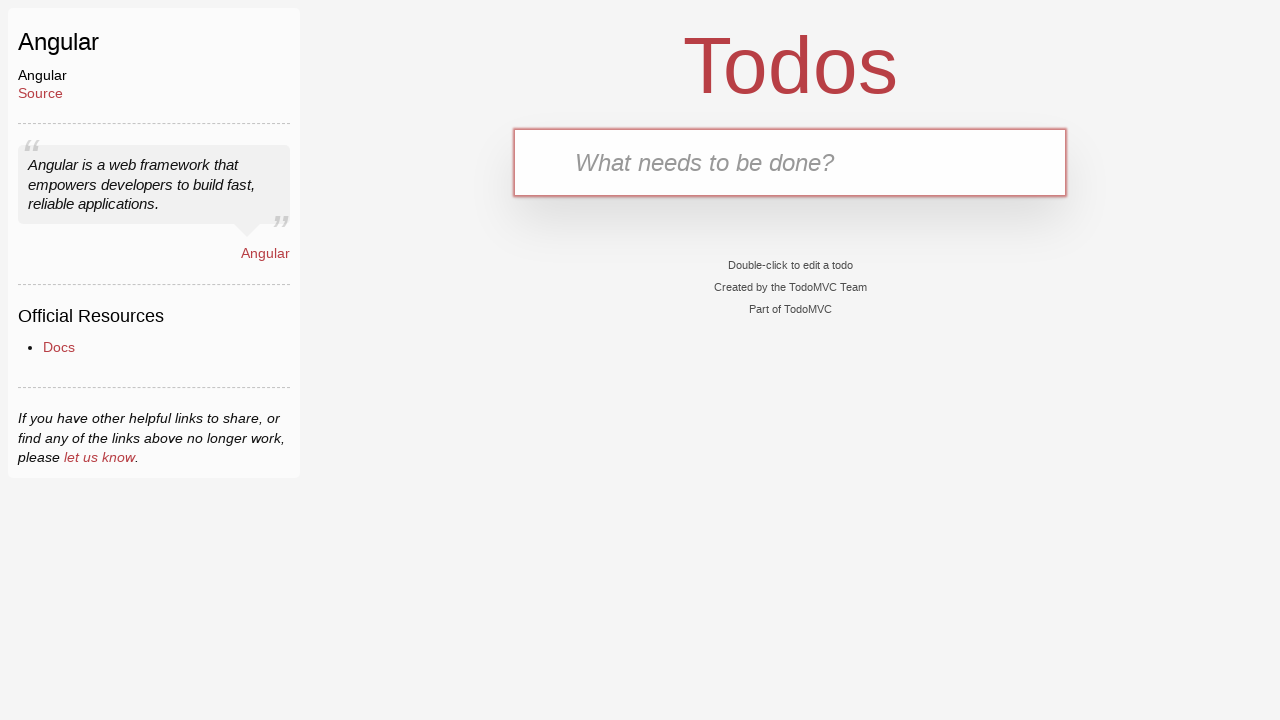

Filled new-todo input with 'a' on .new-todo
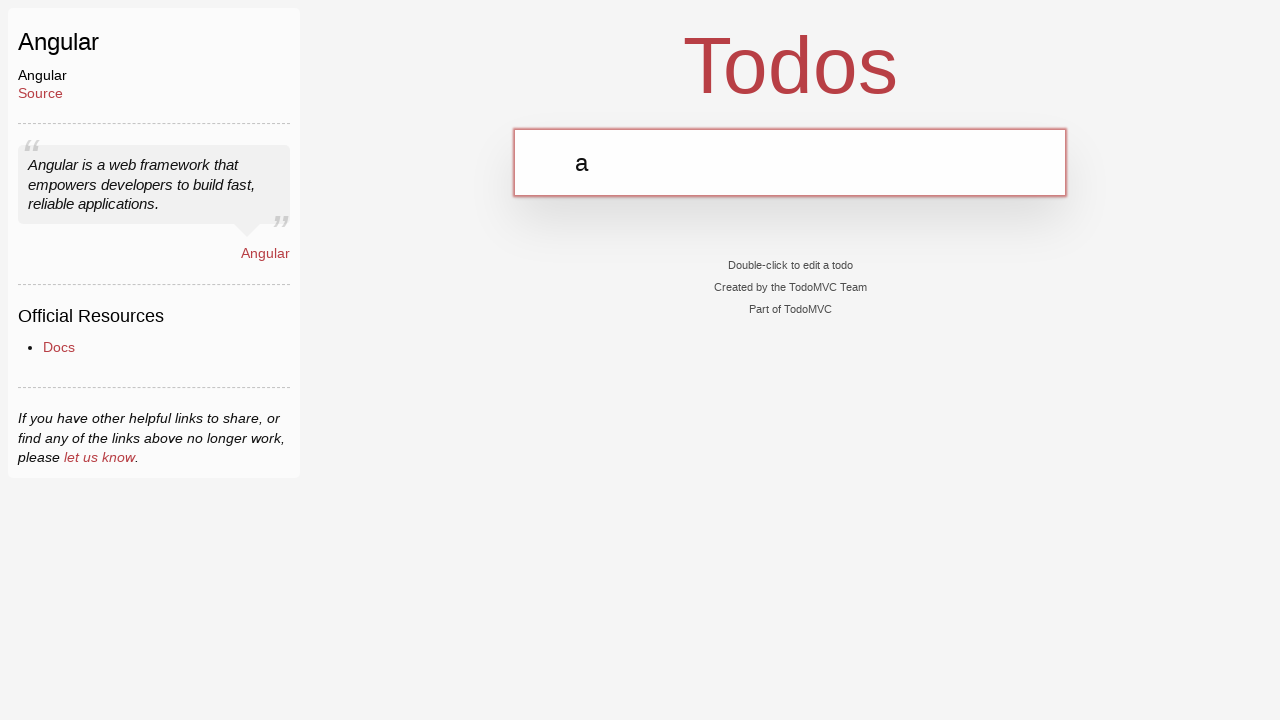

Pressed Enter to add item 'a' on .new-todo
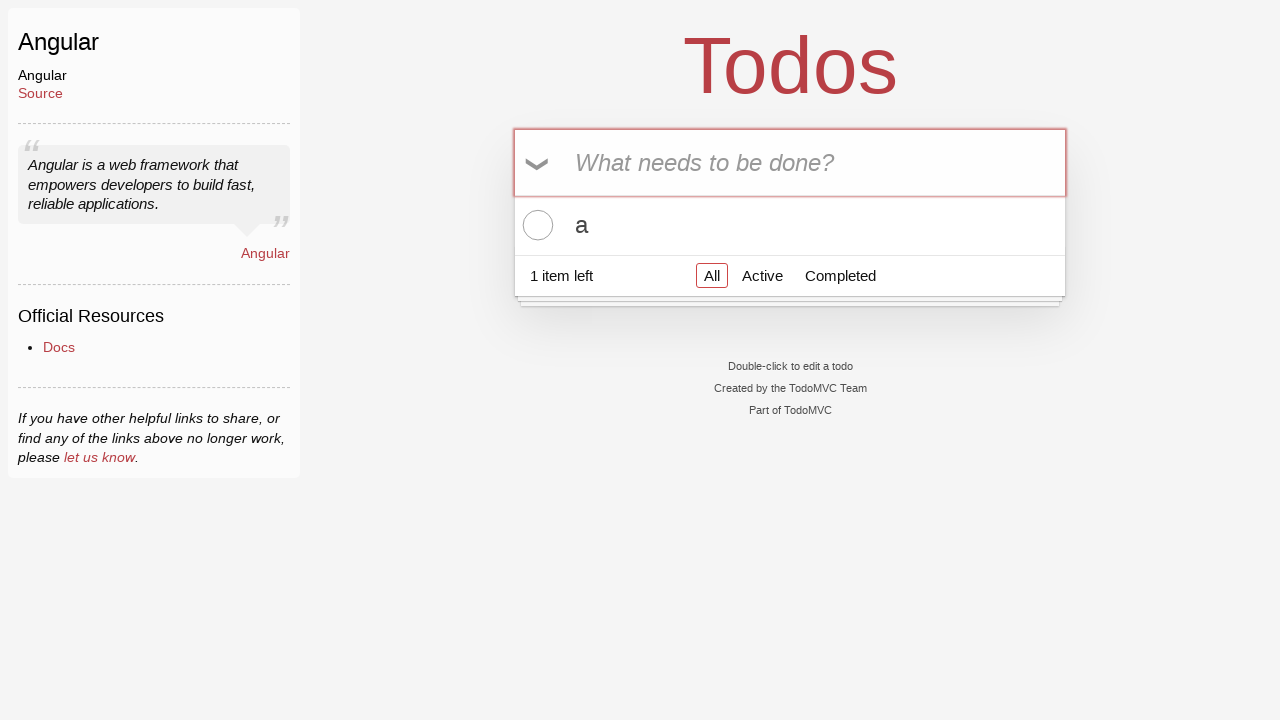

Waited for todo item label to appear
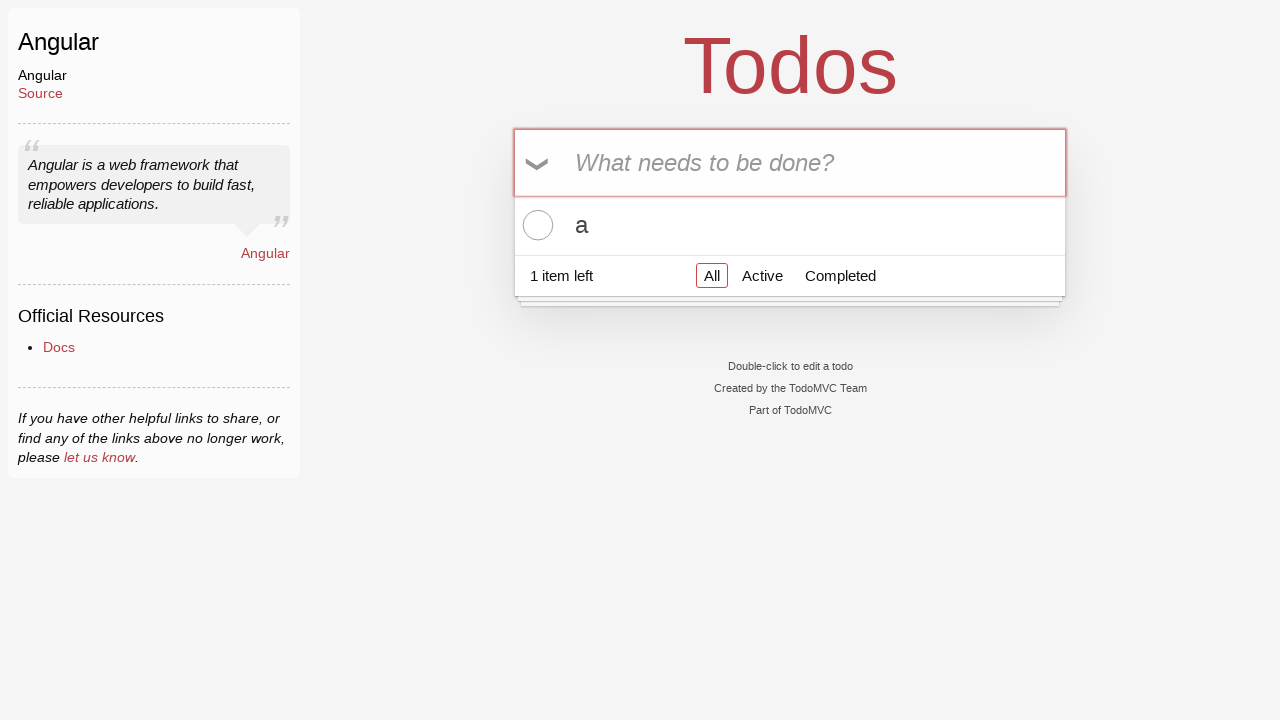

Located first todo item label
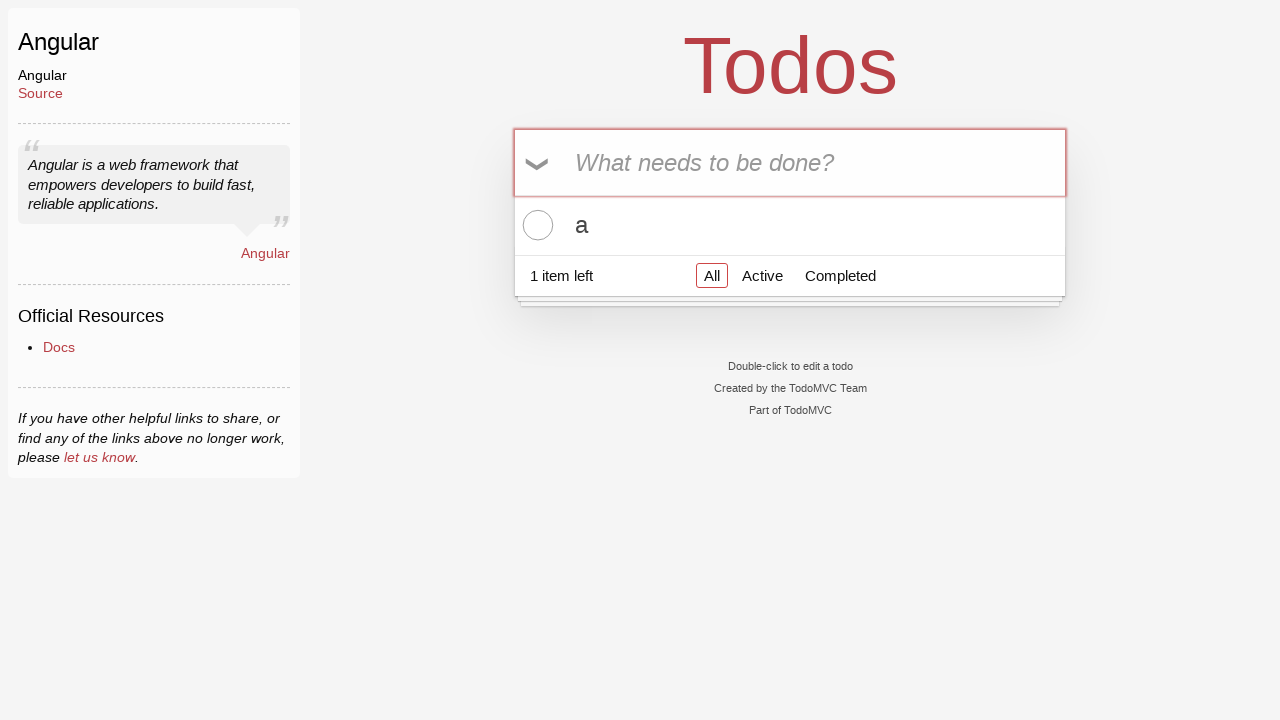

Verified first item text is 'a'
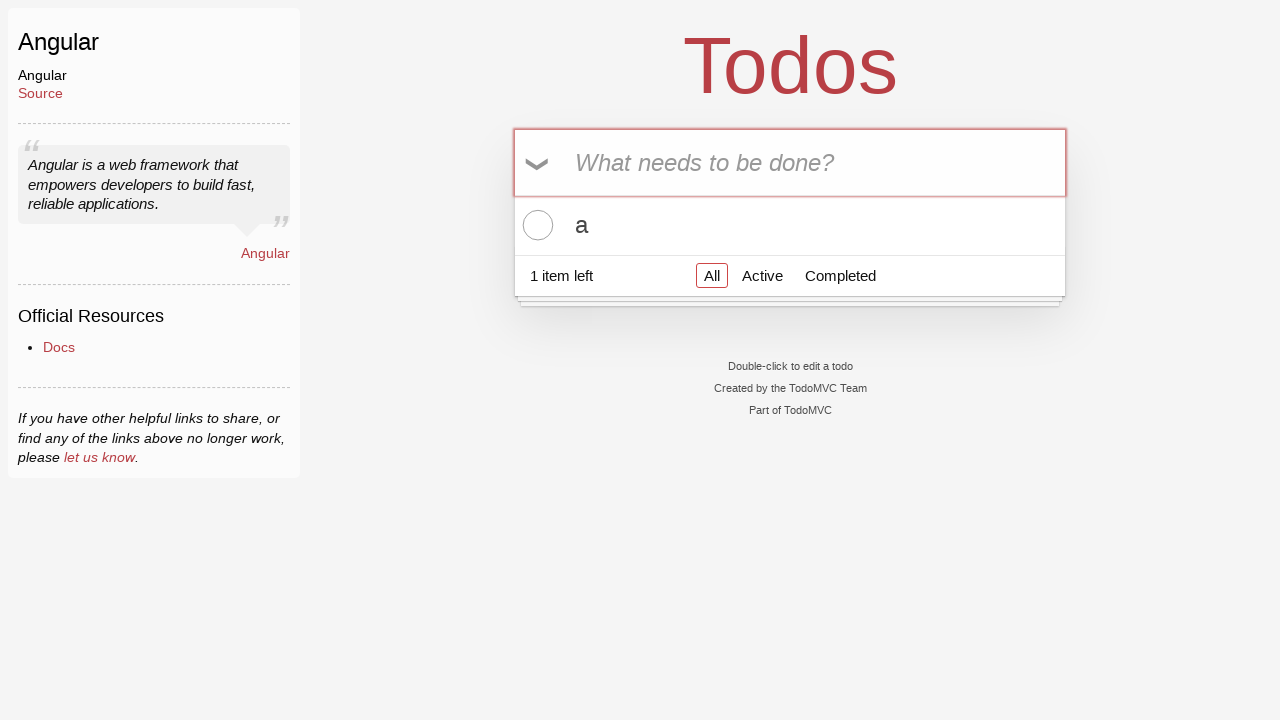

Clicked on new-todo input field to add second item at (790, 162) on .new-todo
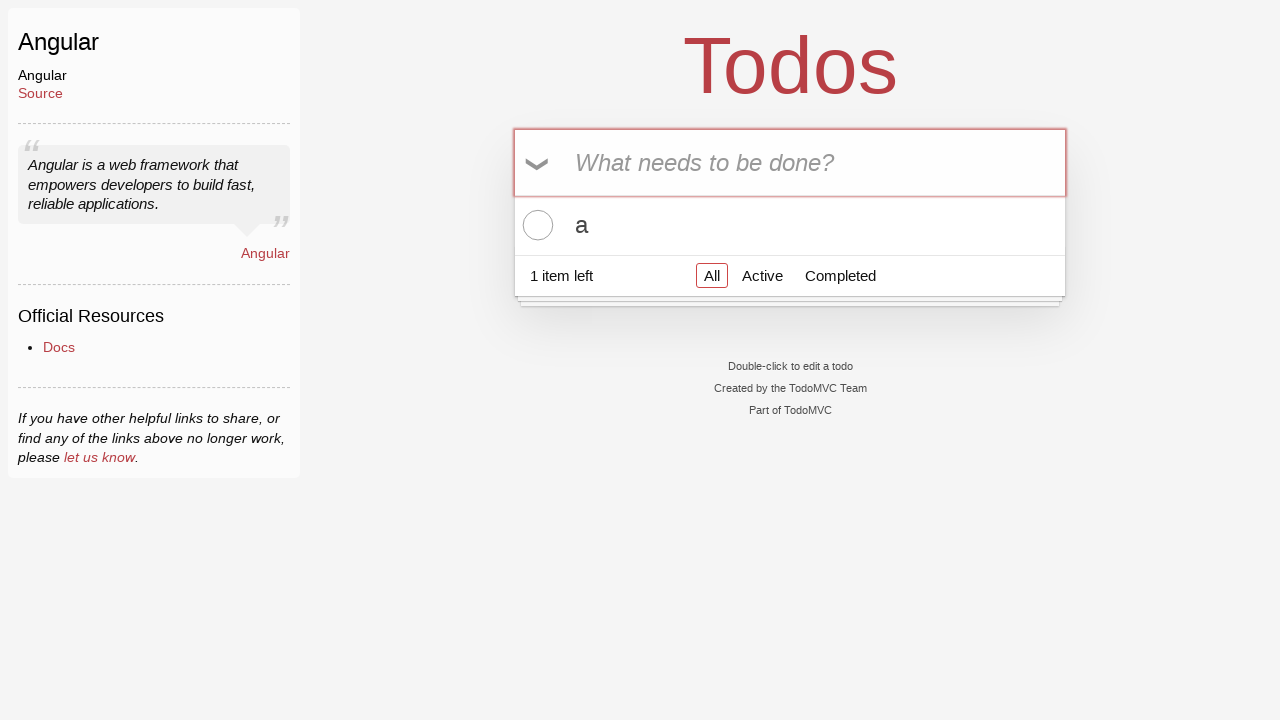

Filled new-todo input with 'b' on .new-todo
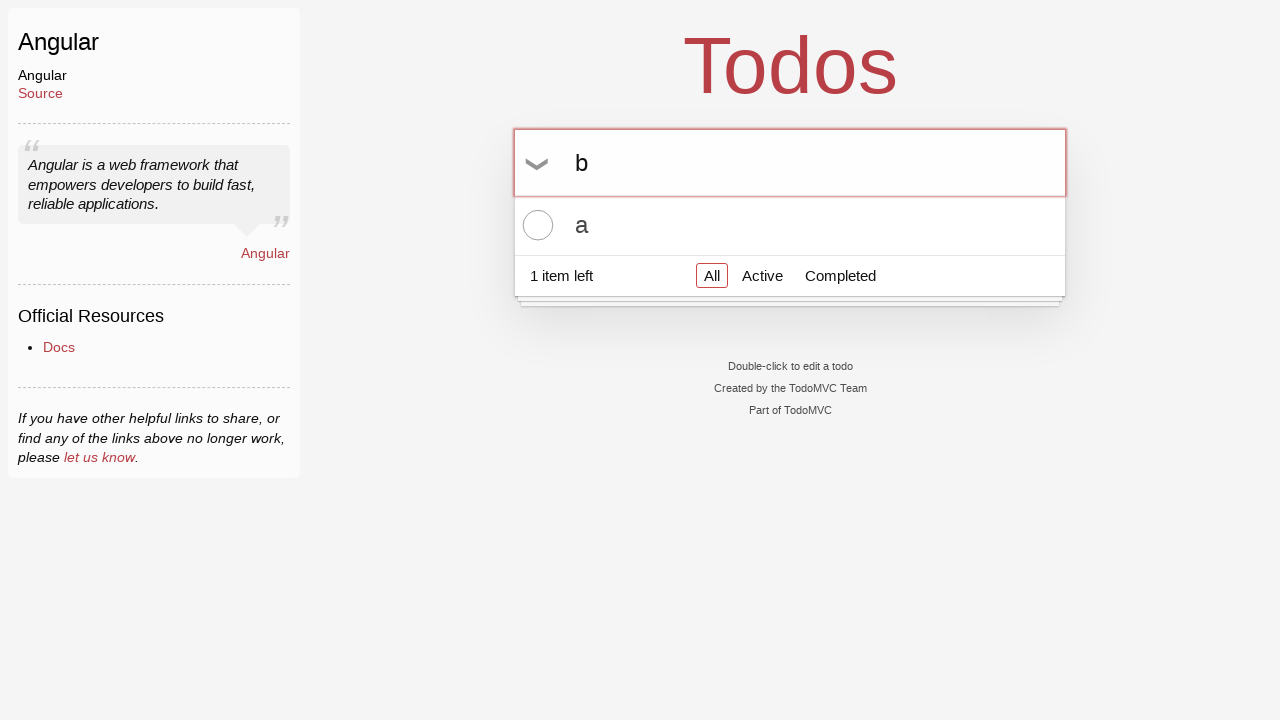

Pressed Enter to add item 'b' on .new-todo
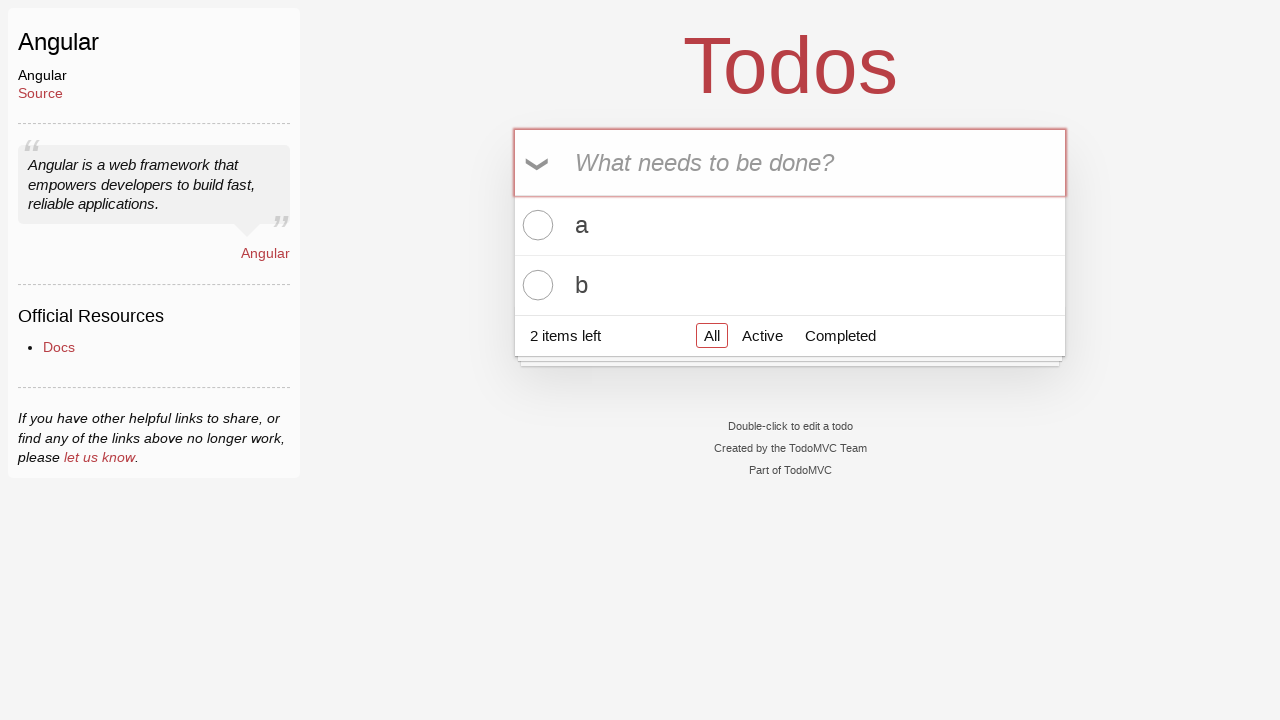

Located second todo item label
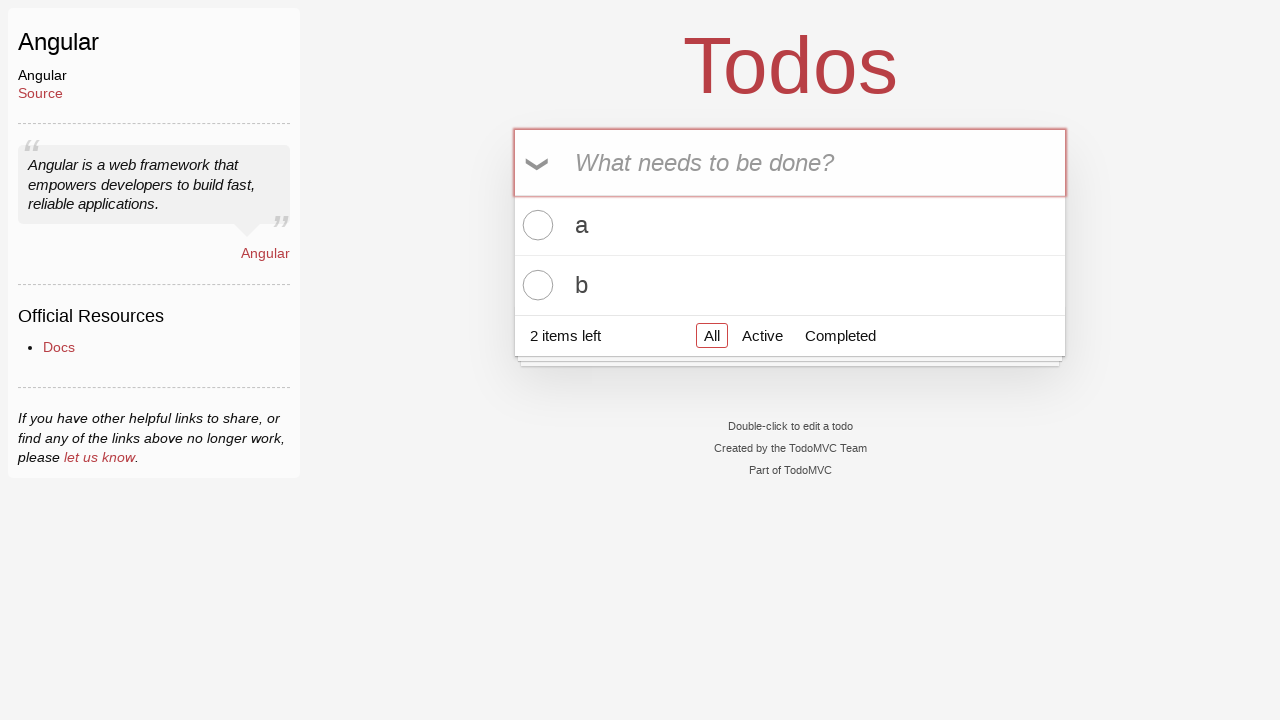

Verified second item text is 'b'
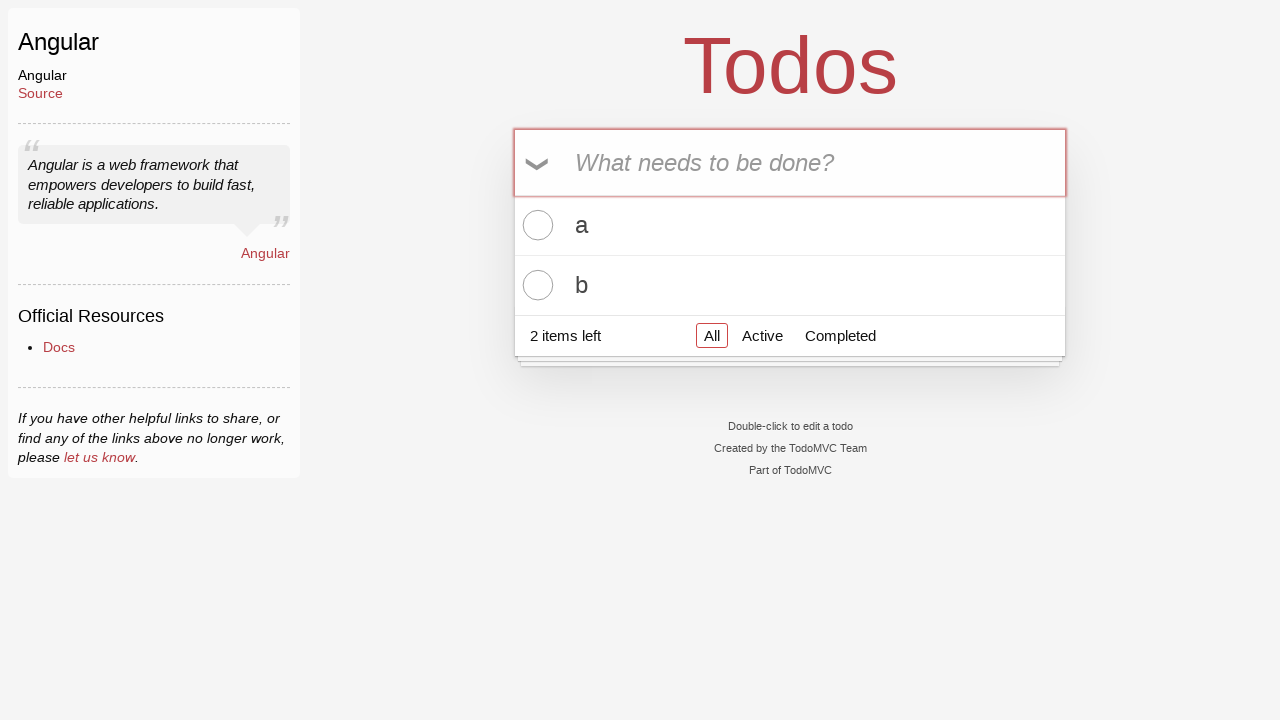

Clicked on new-todo input field to attempt empty item addition at (790, 162) on .new-todo
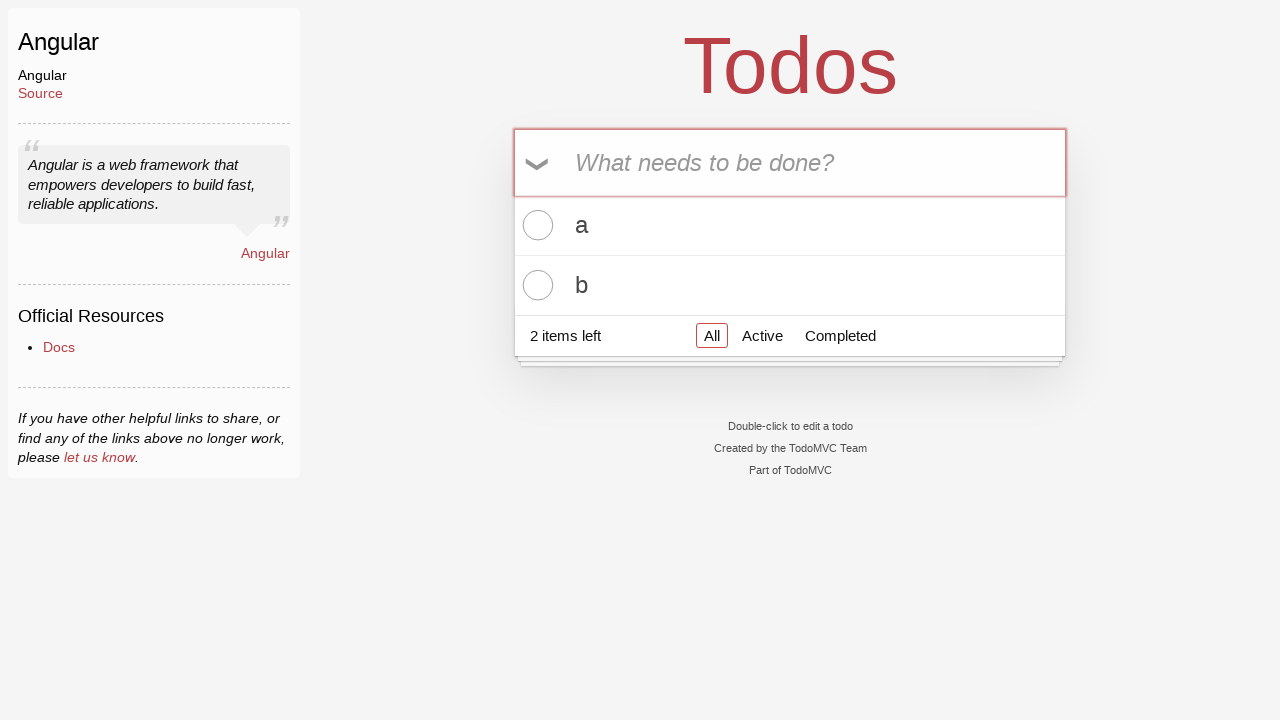

Cleared new-todo input (empty string) on .new-todo
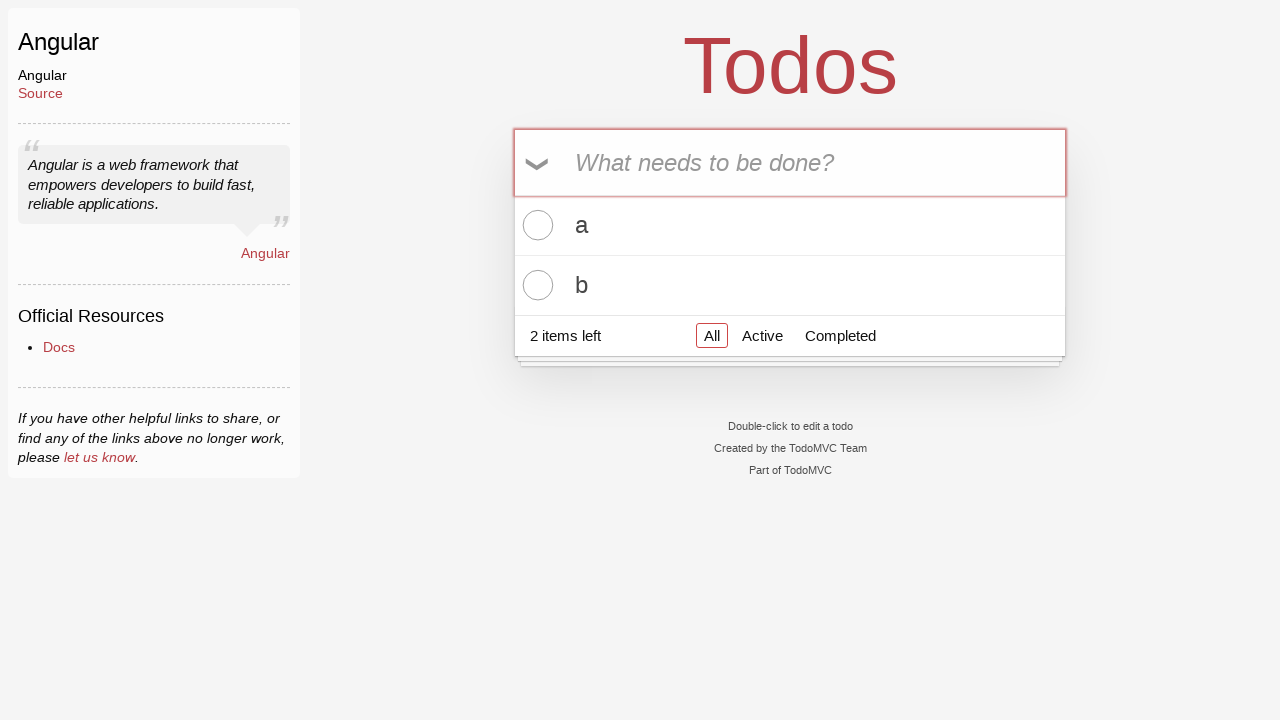

Pressed Enter with empty input (should not add item) on .new-todo
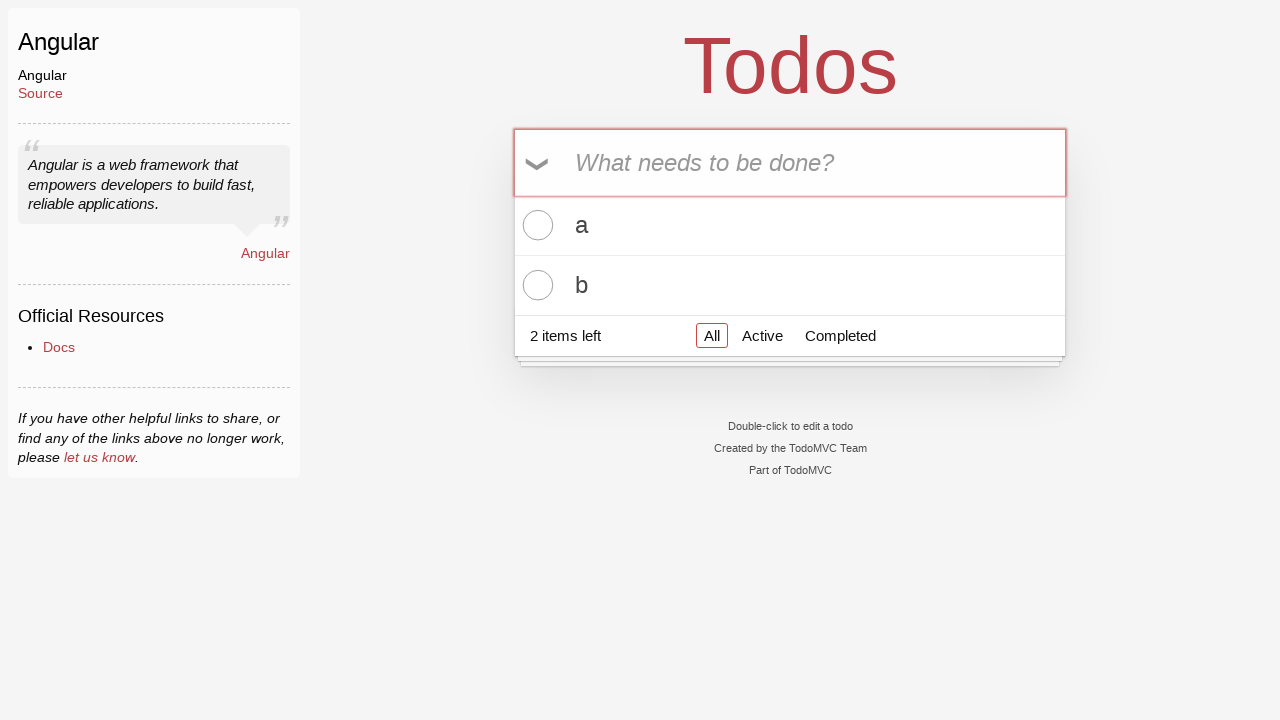

Clicked on new-todo input field to add third item at (790, 162) on .new-todo
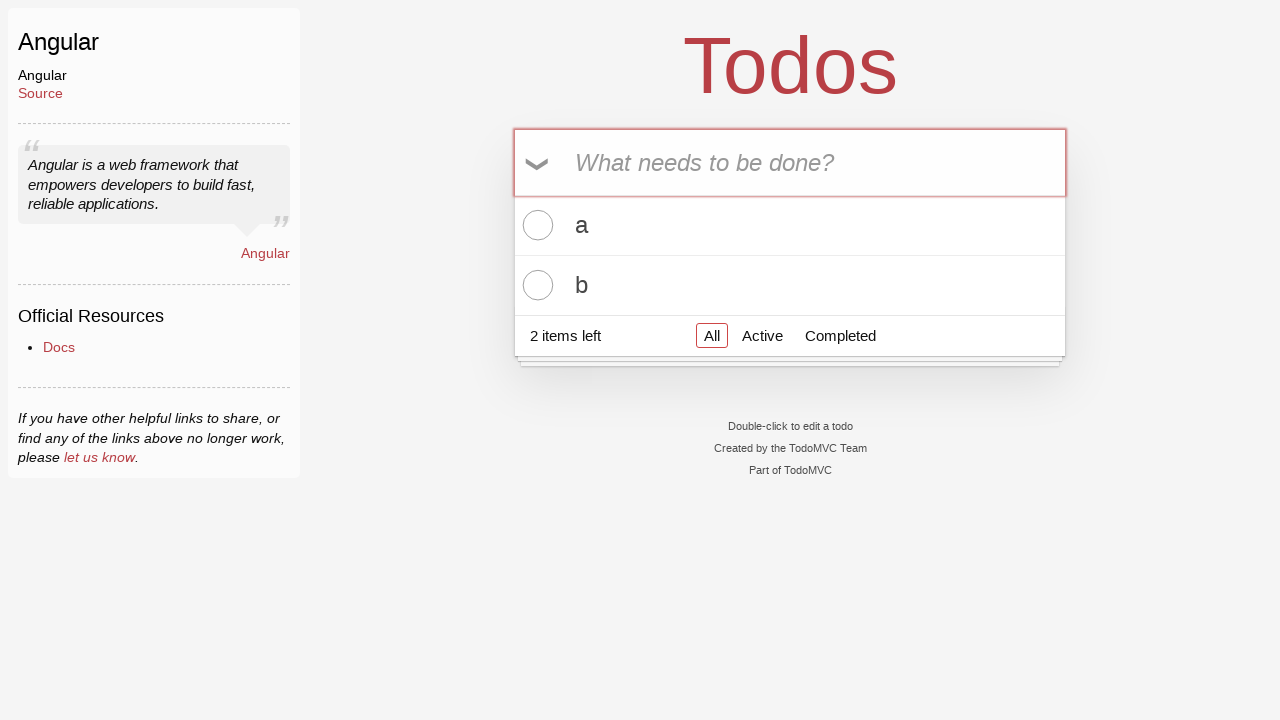

Filled new-todo input with 'c' on .new-todo
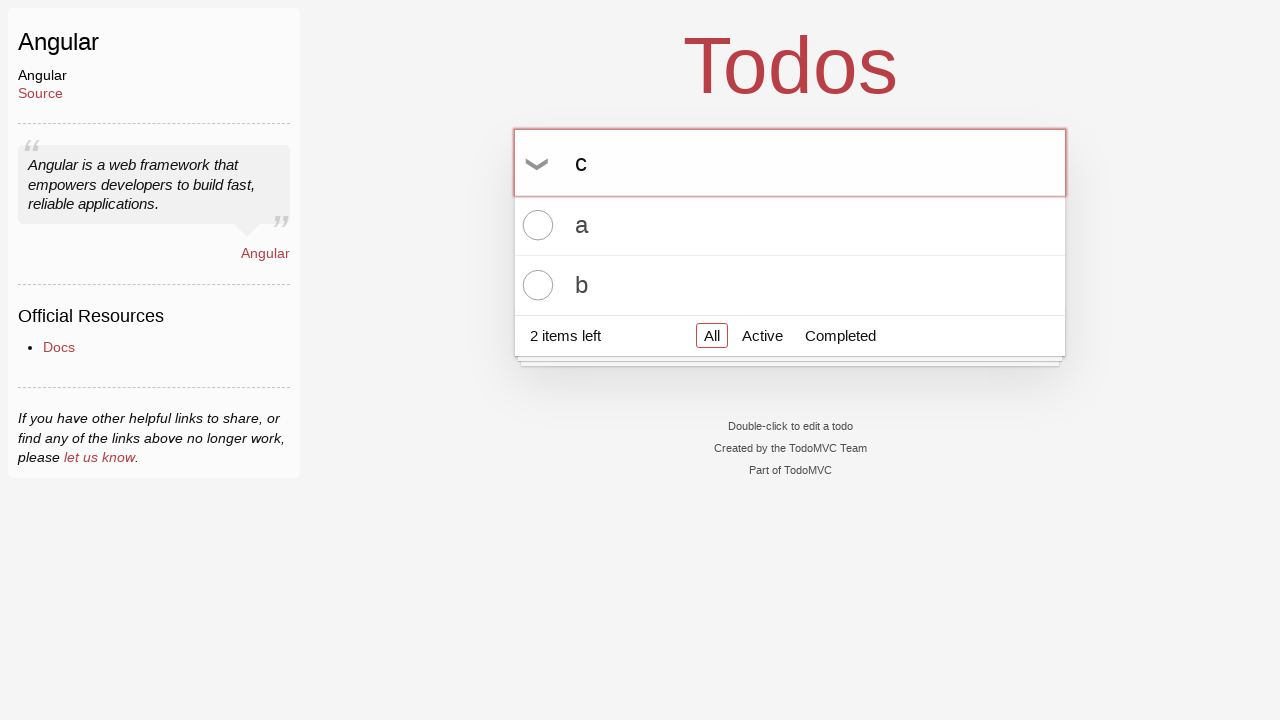

Pressed Enter to add item 'c' on .new-todo
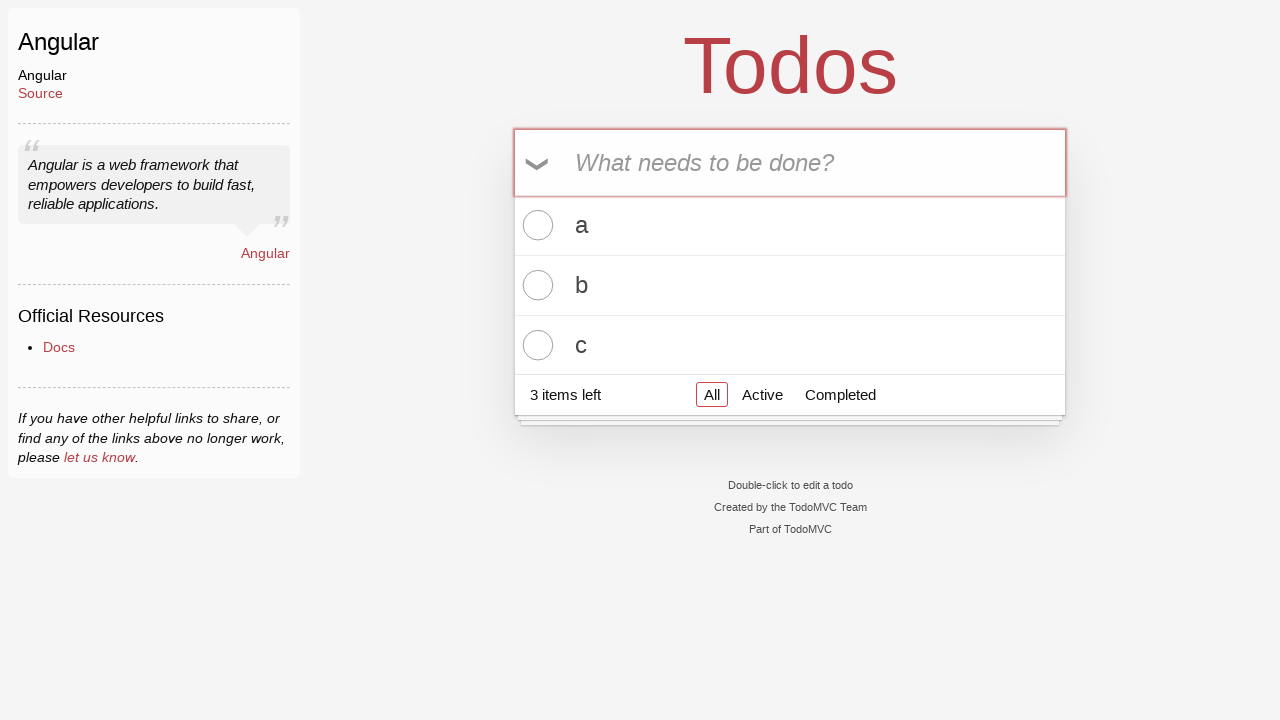

Located third todo item label
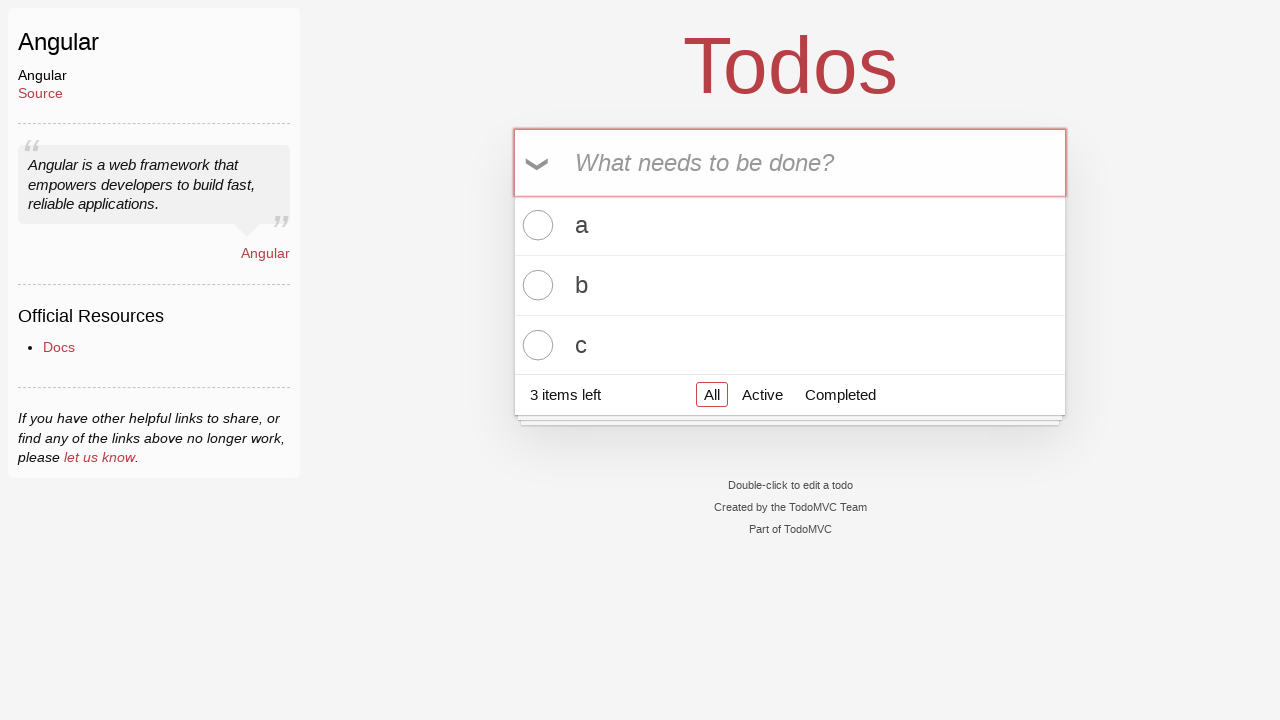

Verified third item is not empty and equals 'c'
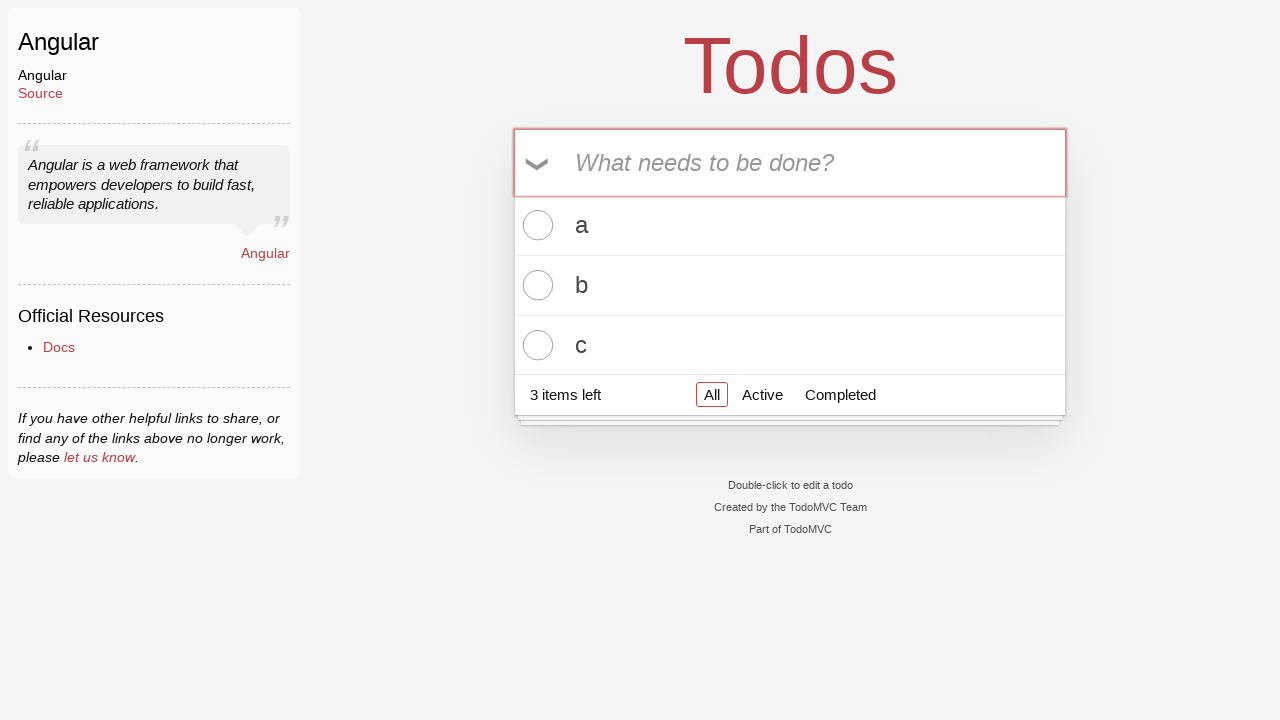

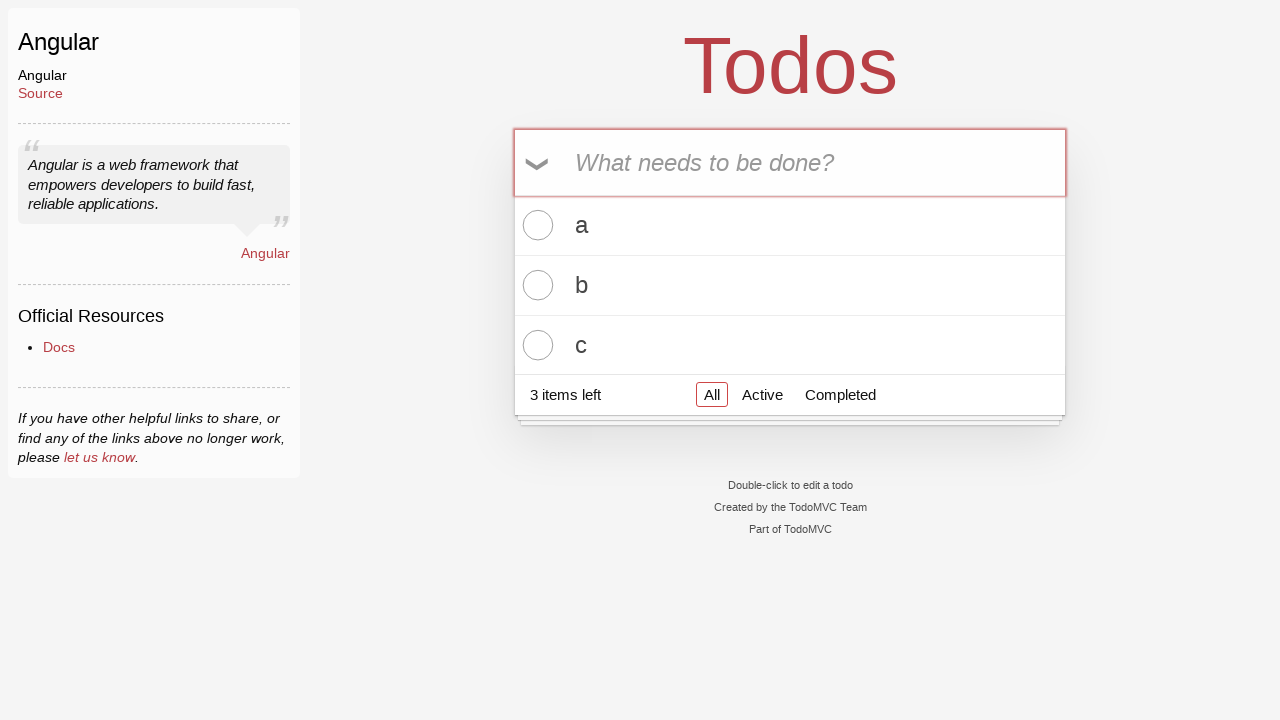